Tests finding an element by link text (a calculated number), clicking it, then filling out a form with personal information fields (first name, last name, city, country) and submitting it.

Starting URL: http://suninjuly.github.io/find_link_text

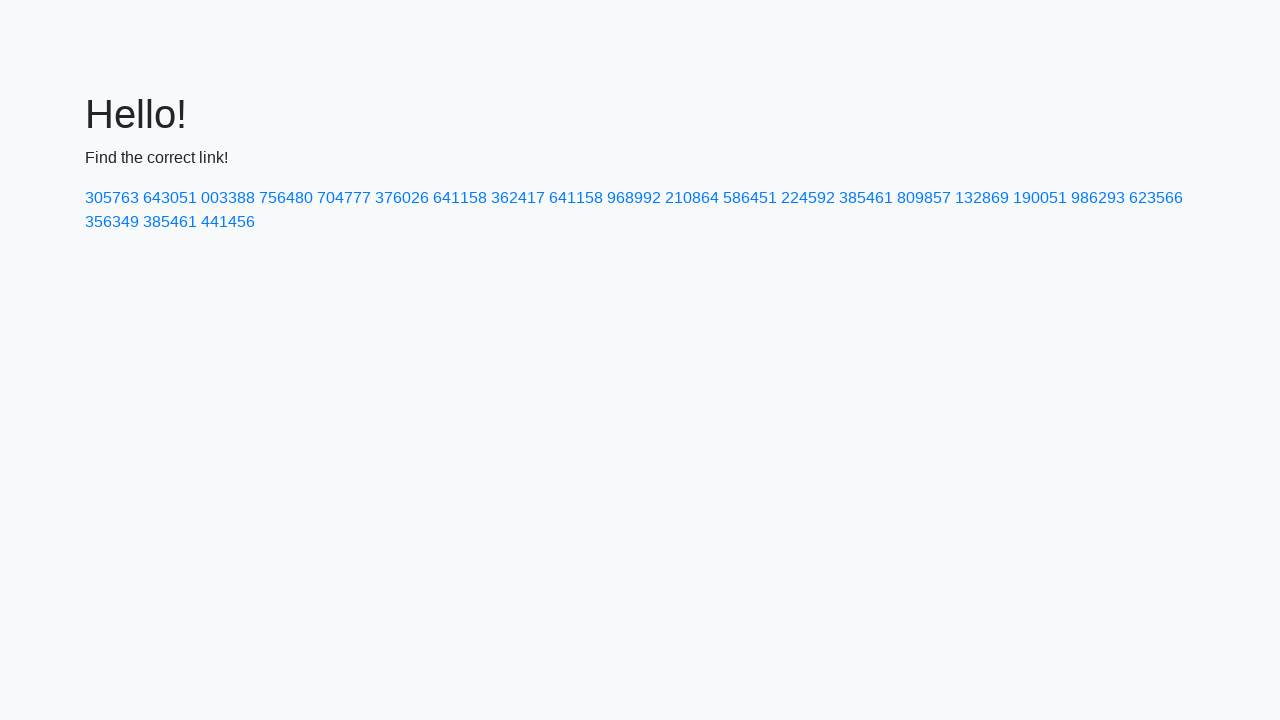

Clicked link with calculated text '224592' at (808, 198) on a:text-is('224592')
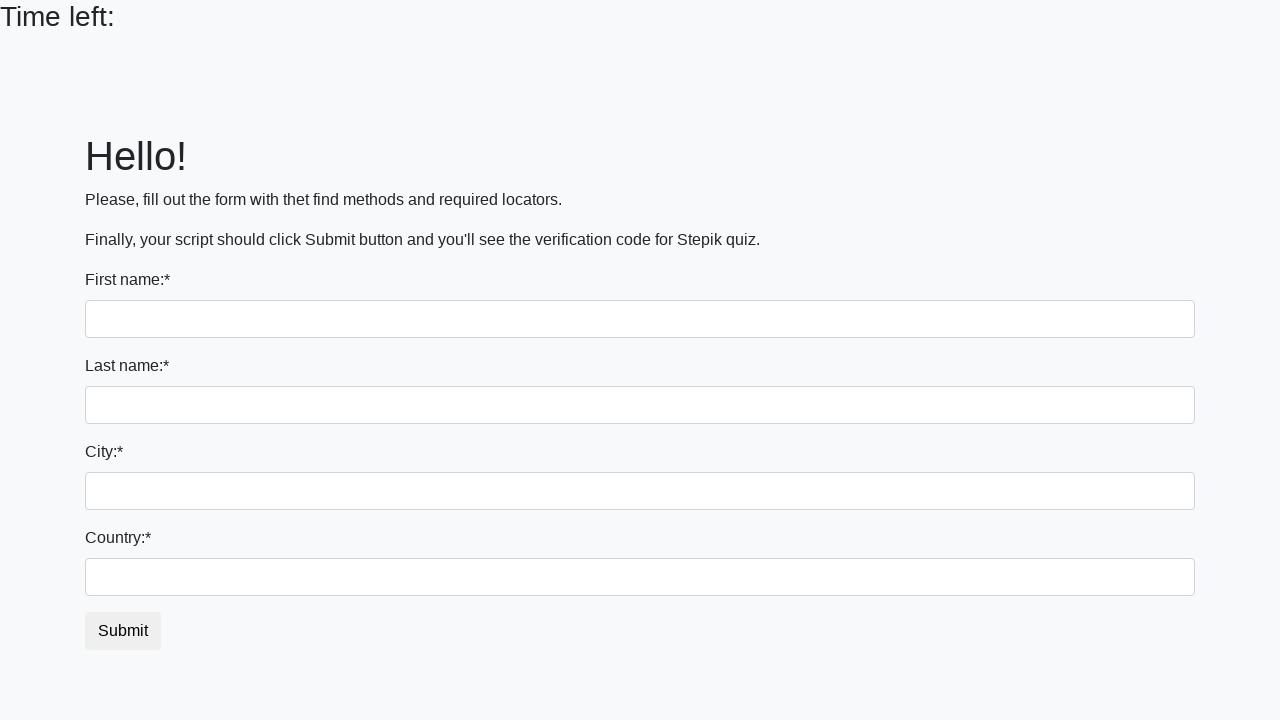

Filled first name field with 'Ivan' on input
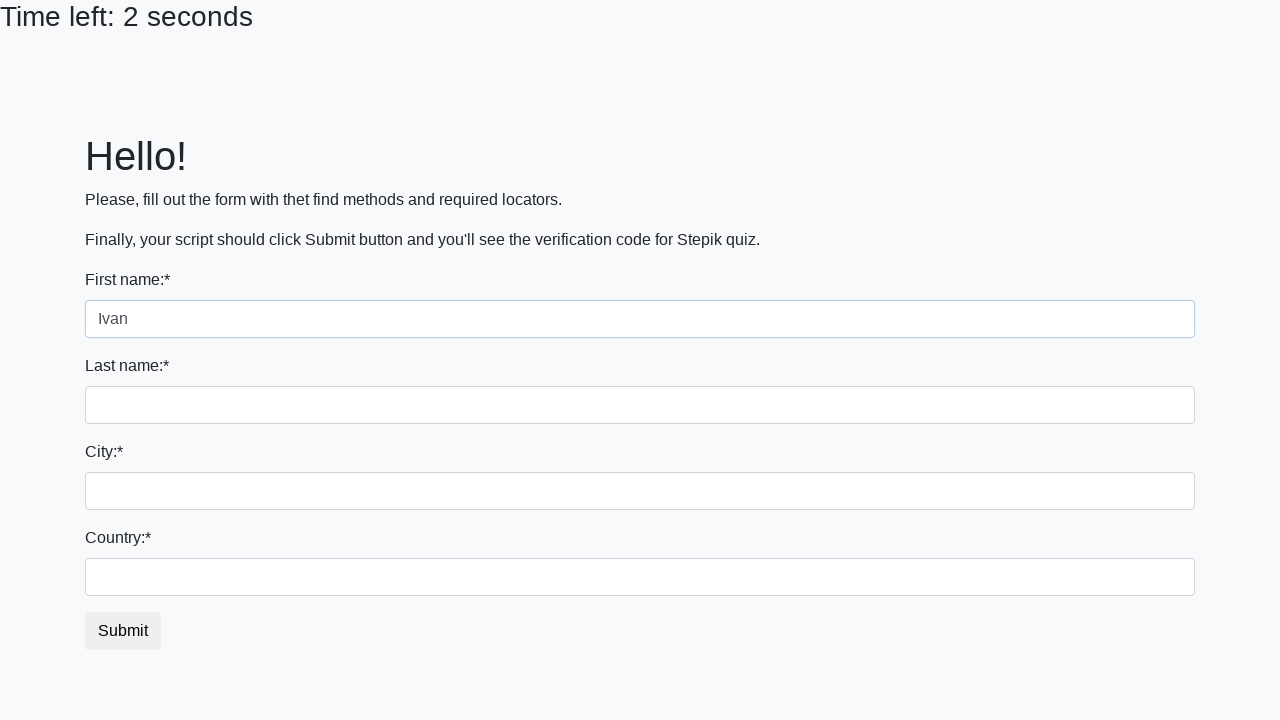

Filled last name field with 'Petrov' on input[name='last_name']
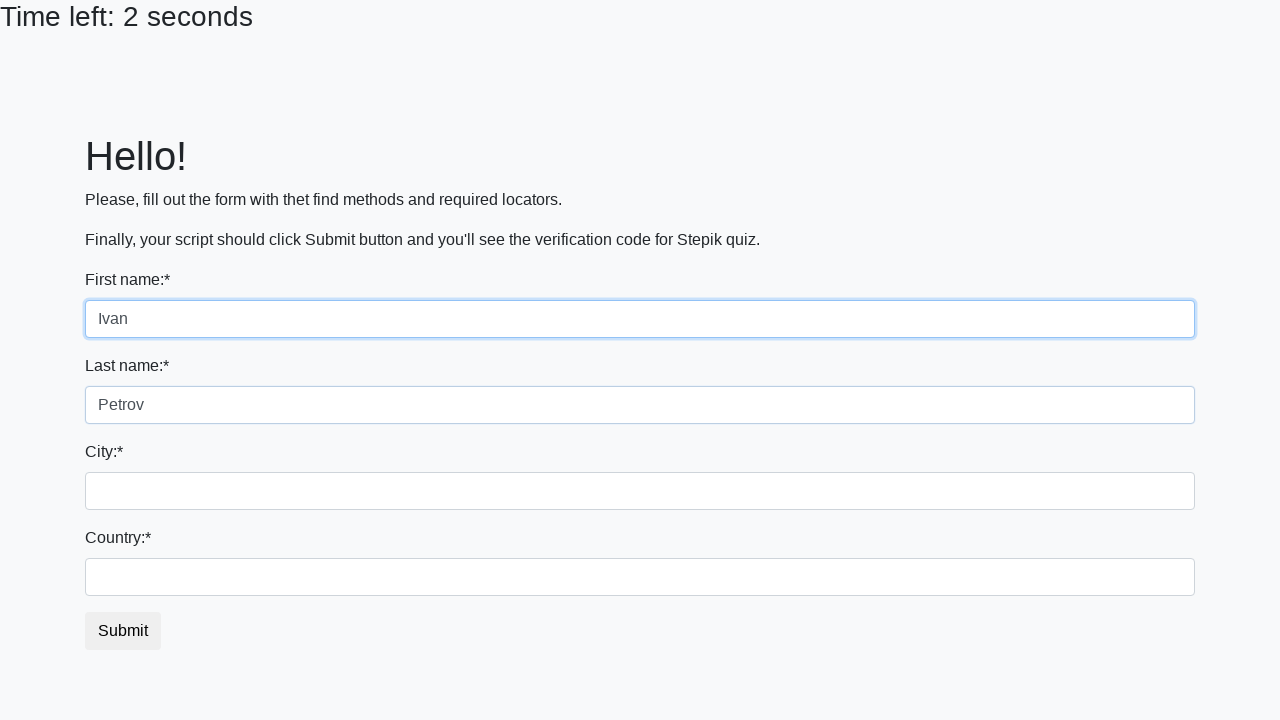

Filled city field with 'Smolensk' on .city
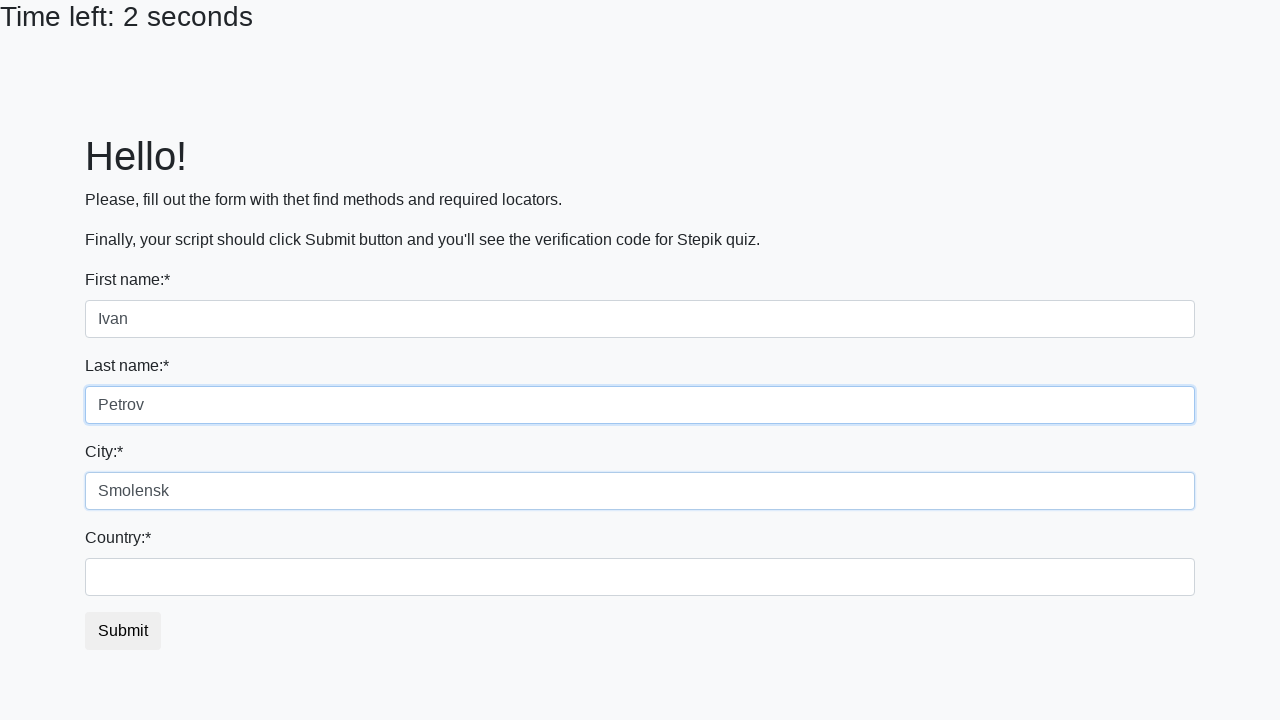

Filled country field with 'Russia' on #country
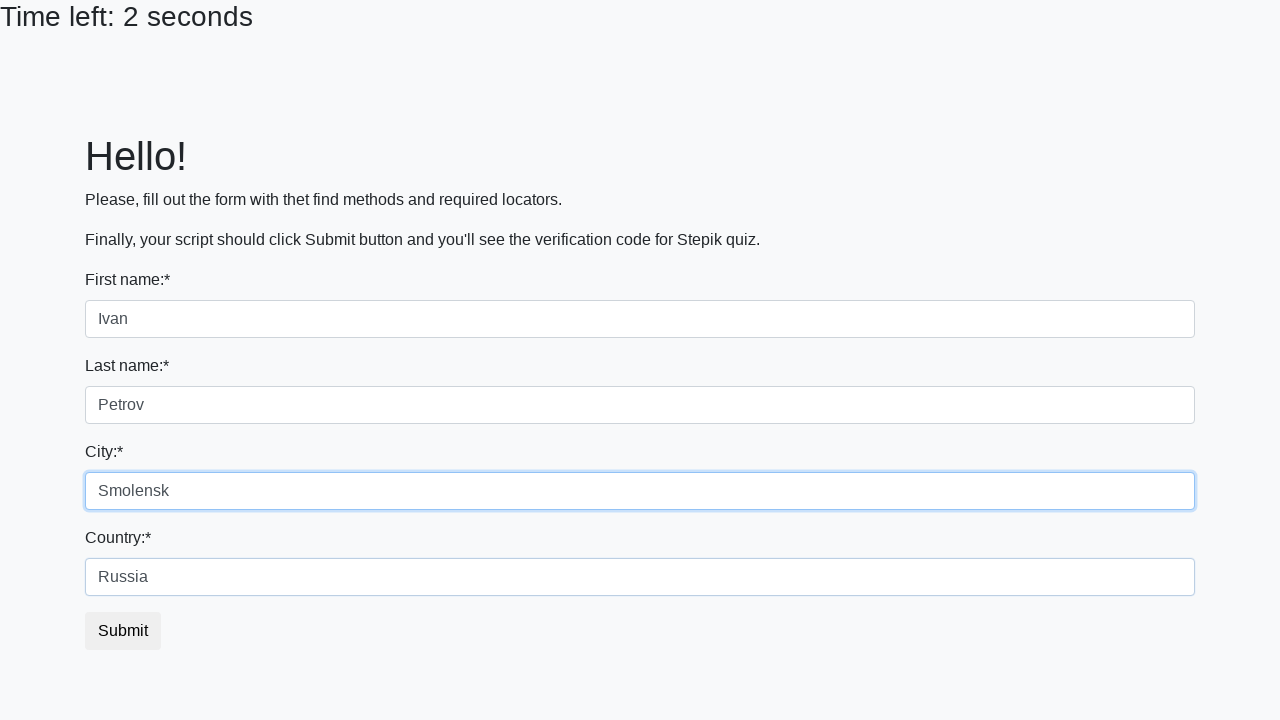

Clicked submit button to complete form at (123, 631) on button.btn
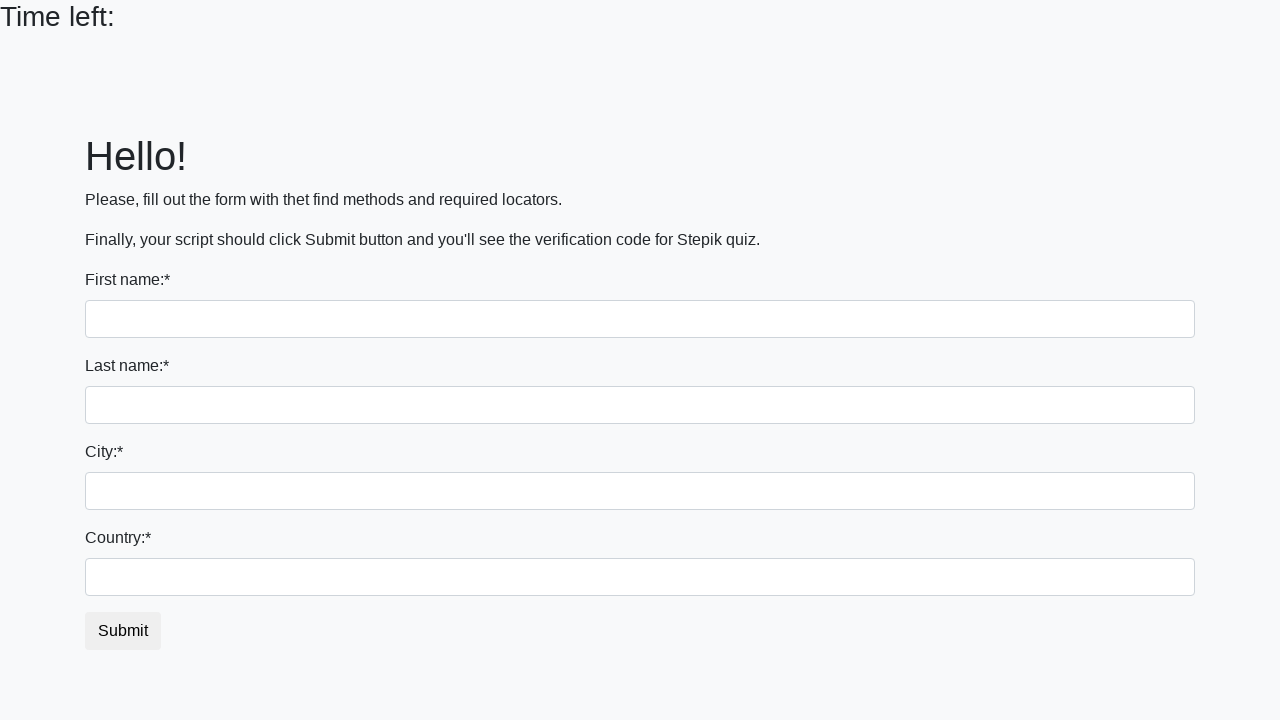

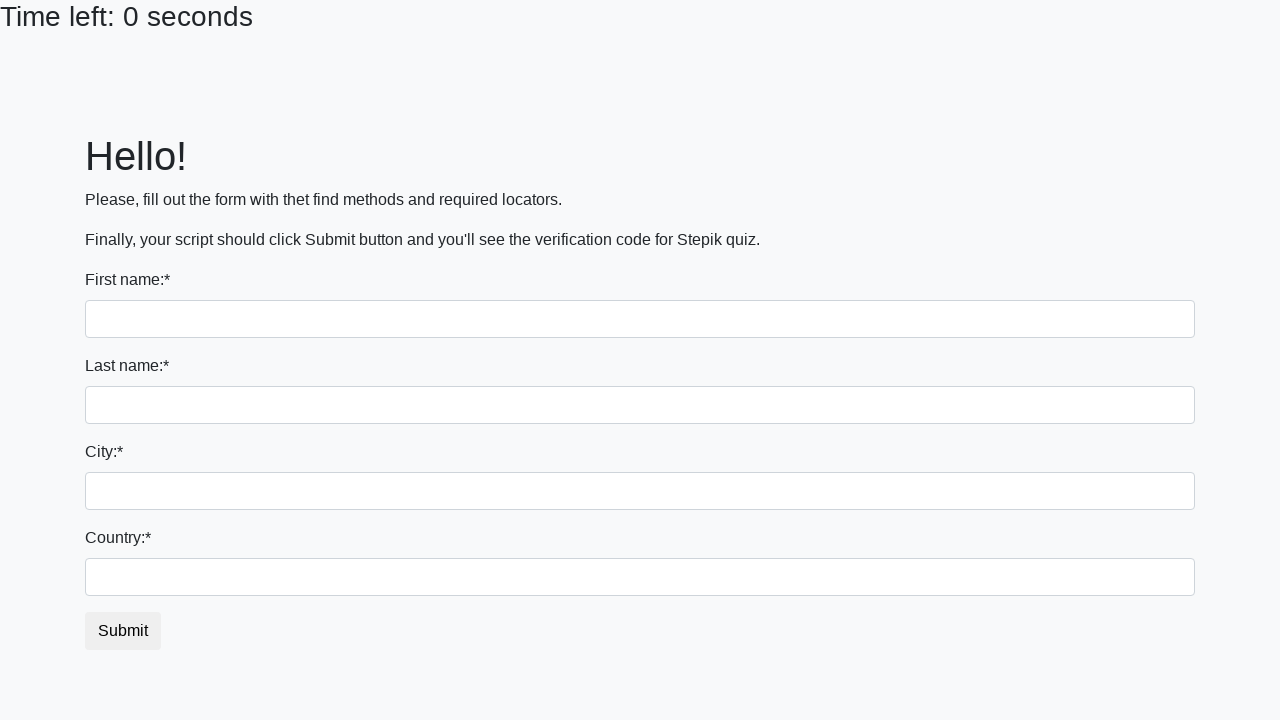